Tests that entering three different sides (4, 5, 6) correctly identifies a scalene triangle

Starting URL: https://testpages.eviltester.com/styled/apps/triangle/triangle001.html

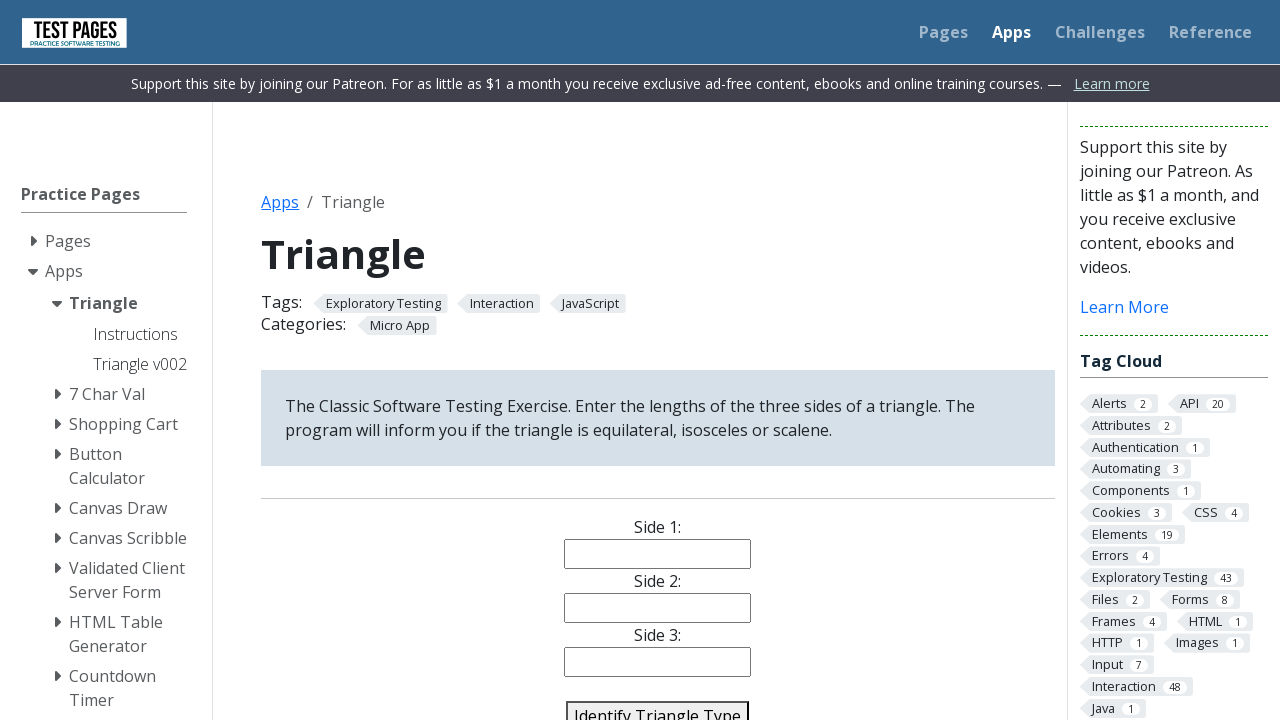

Filled side 1 field with value '4' on #side1
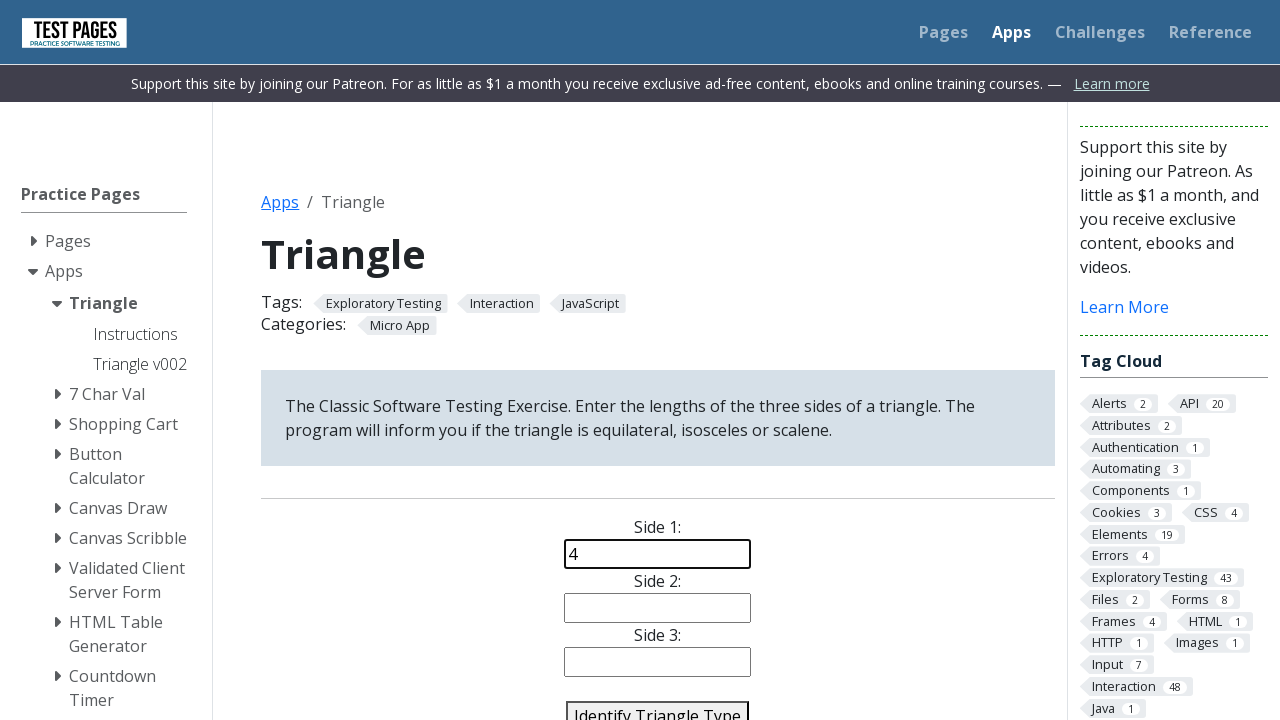

Filled side 2 field with value '5' on #side2
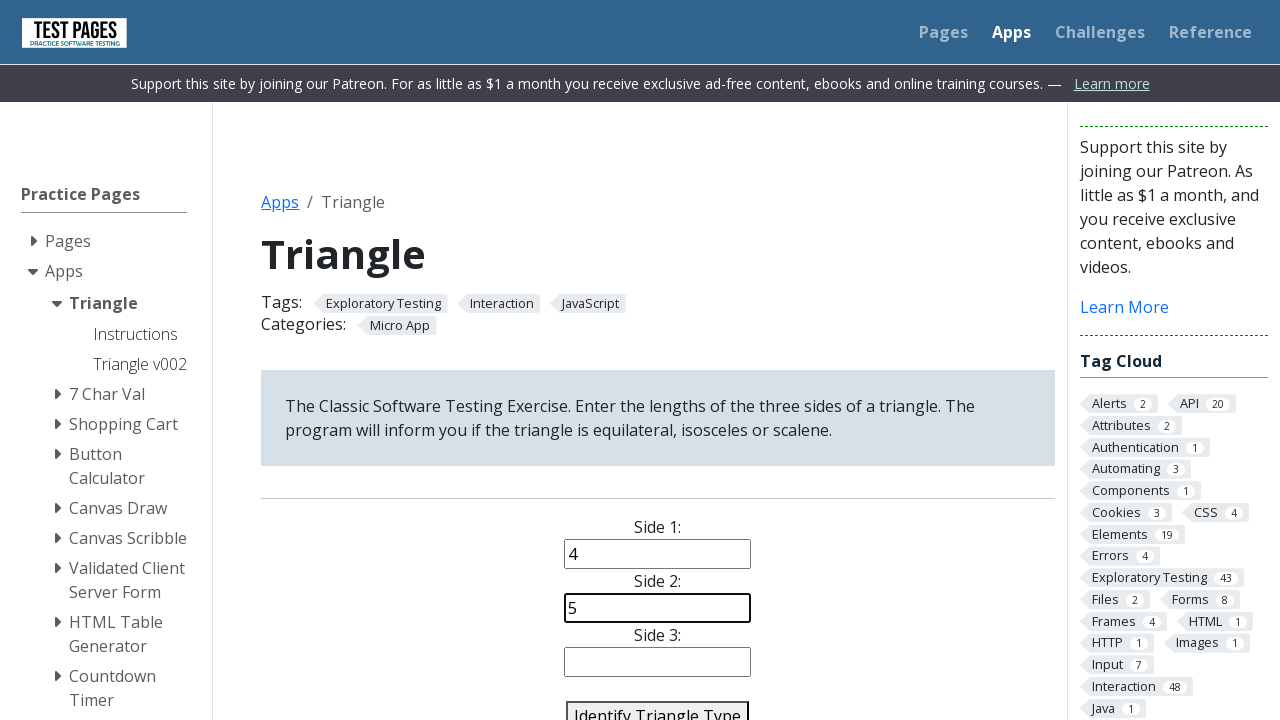

Filled side 3 field with value '6' on #side3
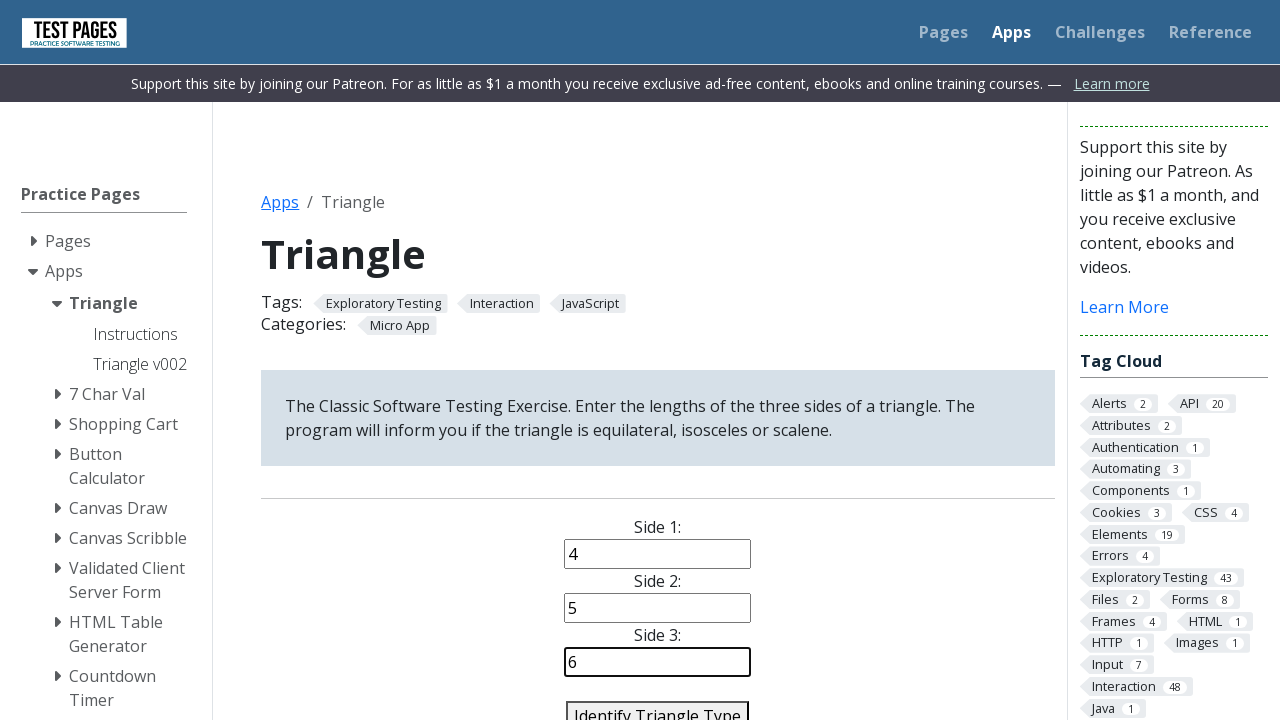

Clicked identify triangle button at (658, 705) on #identify-triangle-action
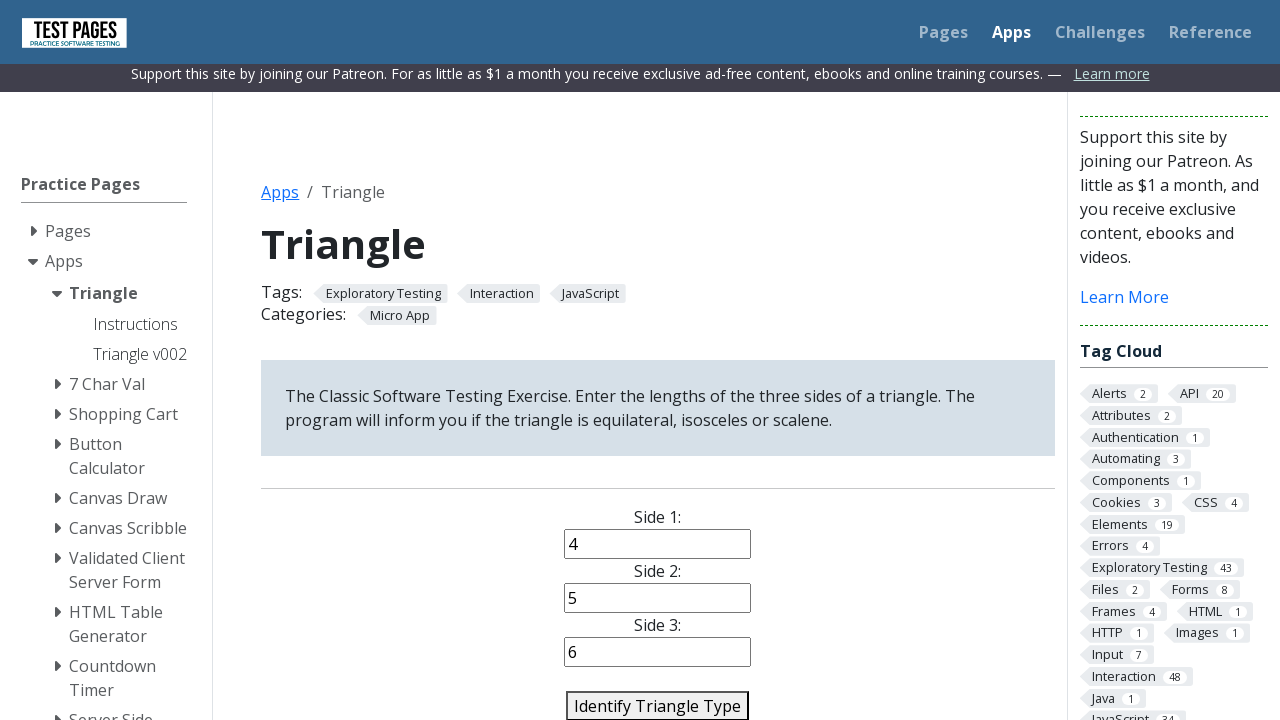

Triangle identification result displayed, confirming scalene triangle (sides 4, 5, 6)
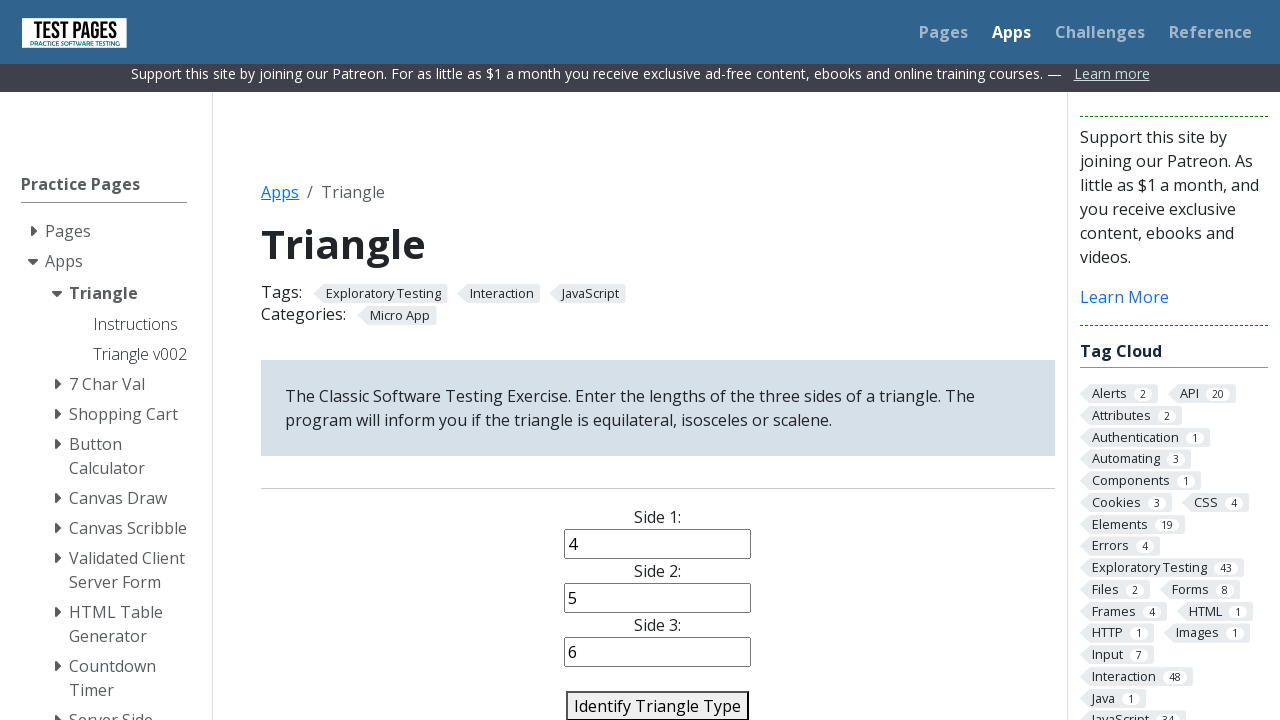

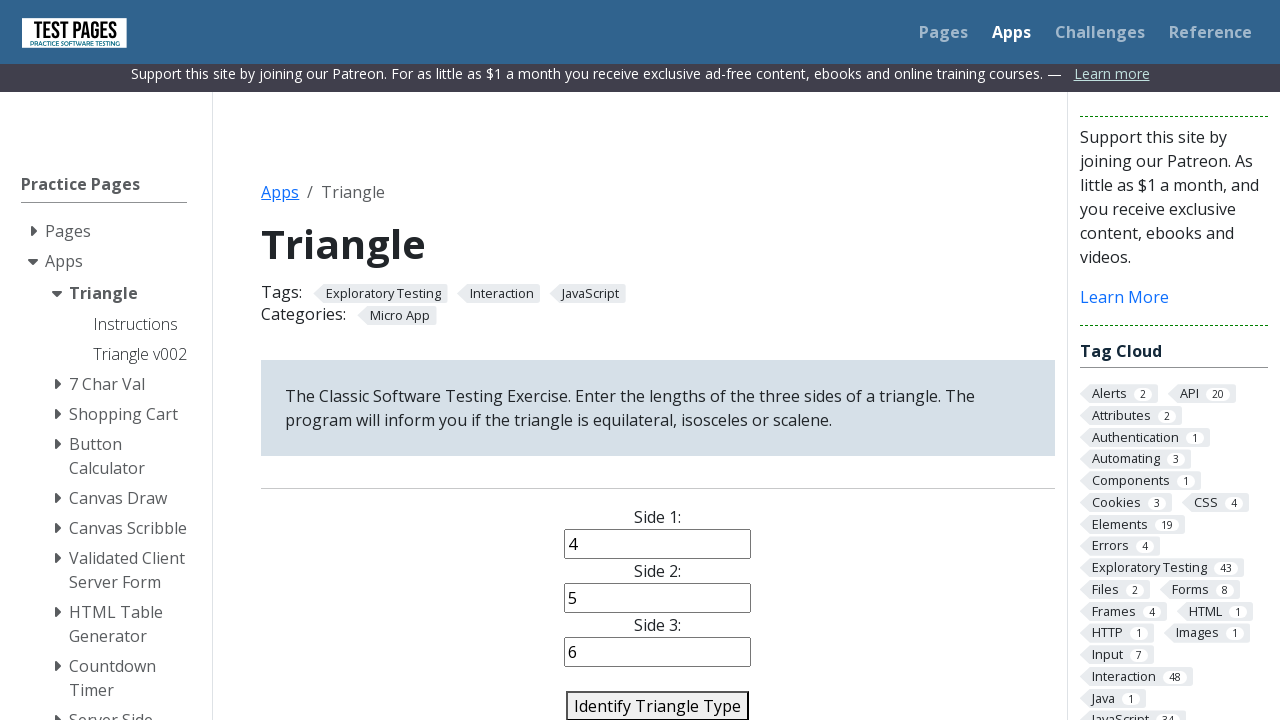